Tests entering a number in an input field, clicking result button to display text, and clearing the result

Starting URL: https://kristinek.github.io/site/examples/actions

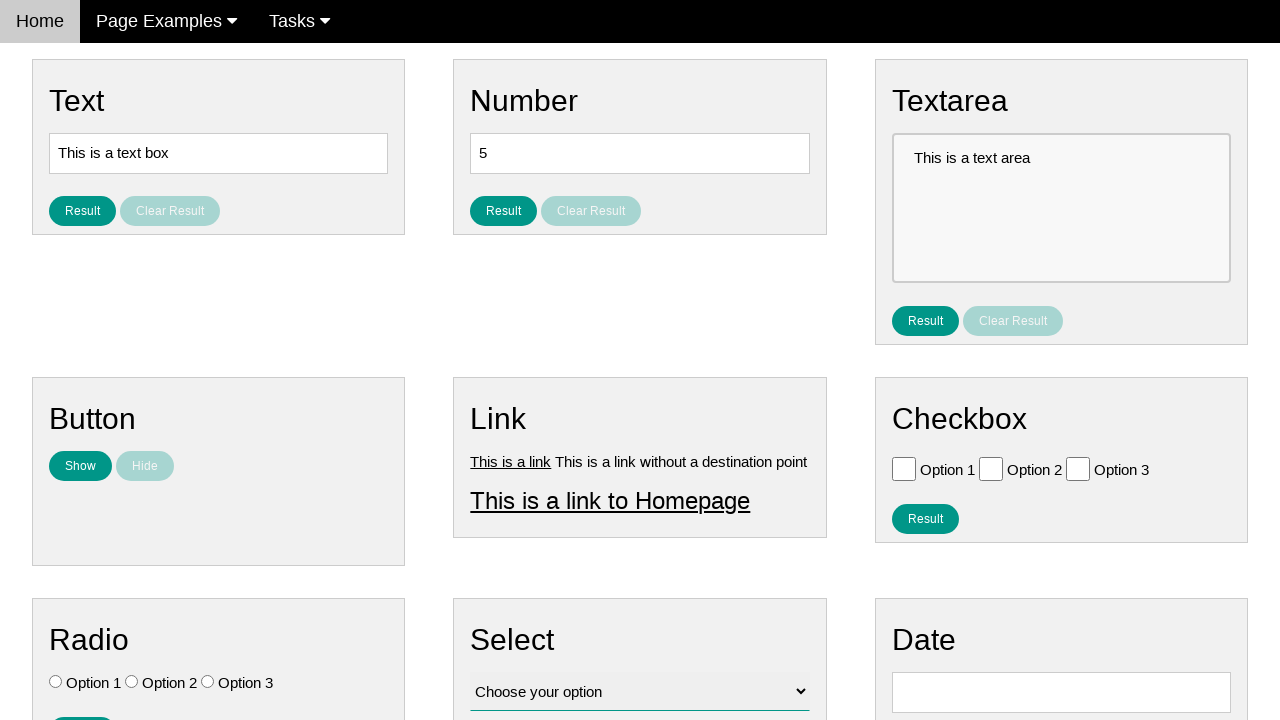

Filled number input field with '4' on #number
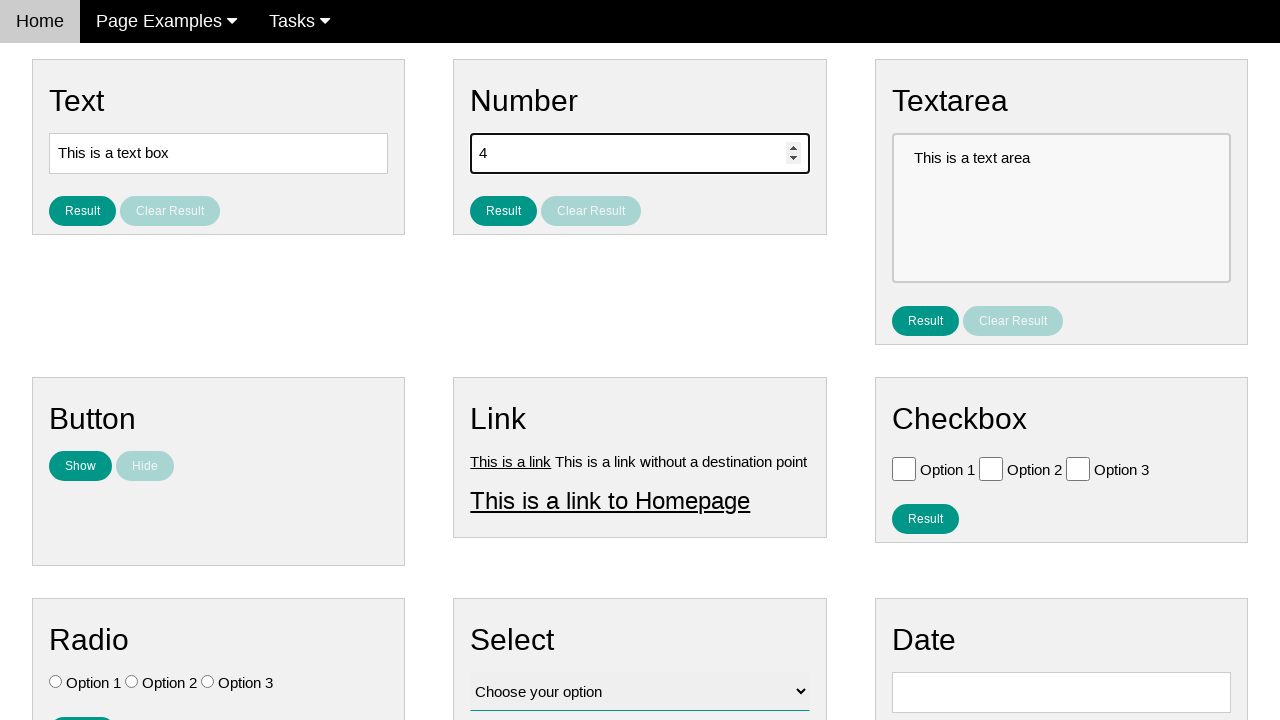

Clicked Result button to display text at (504, 211) on #result_button_number
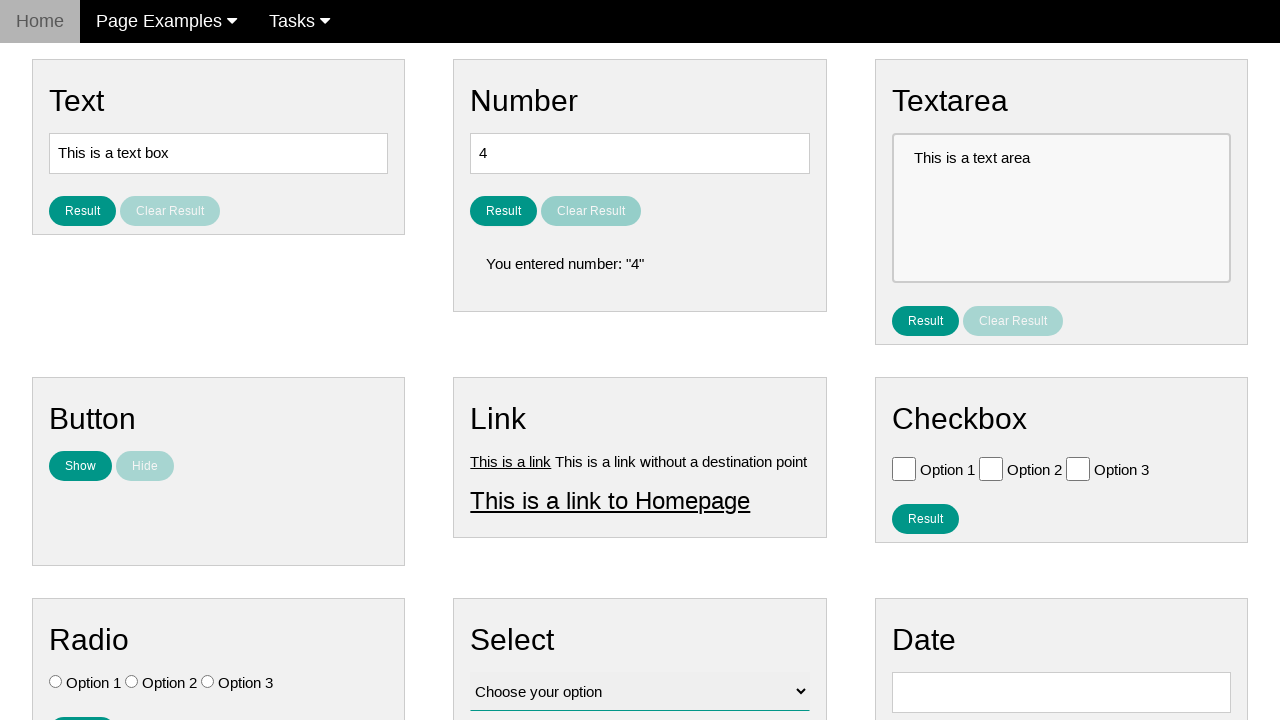

Result text became visible
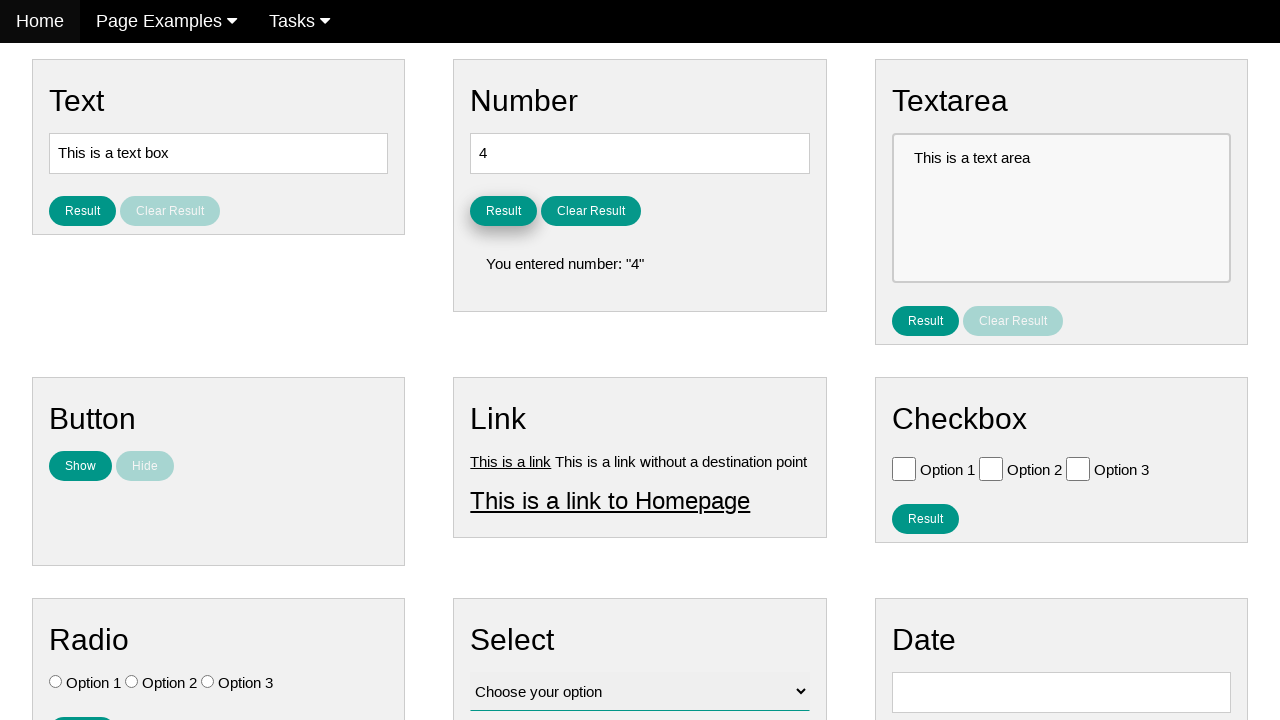

Clicked Clear Result button at (591, 211) on #clear_result_button_number
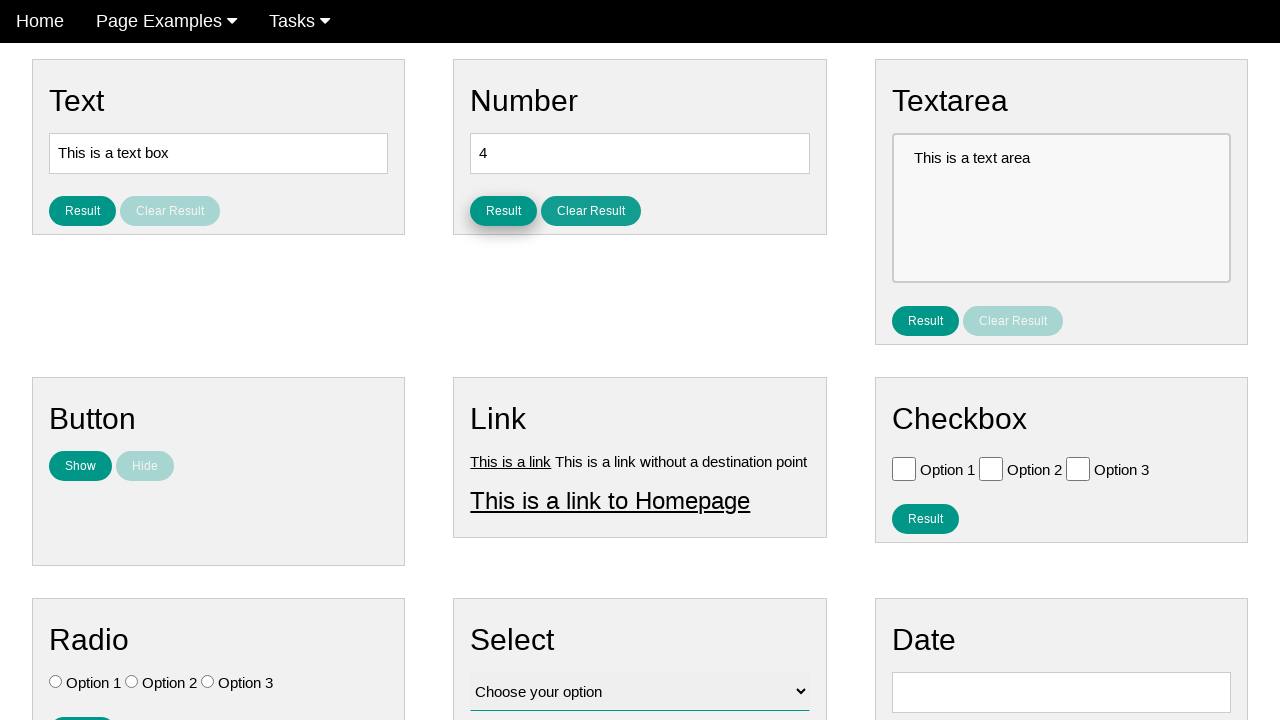

Result text was cleared and hidden
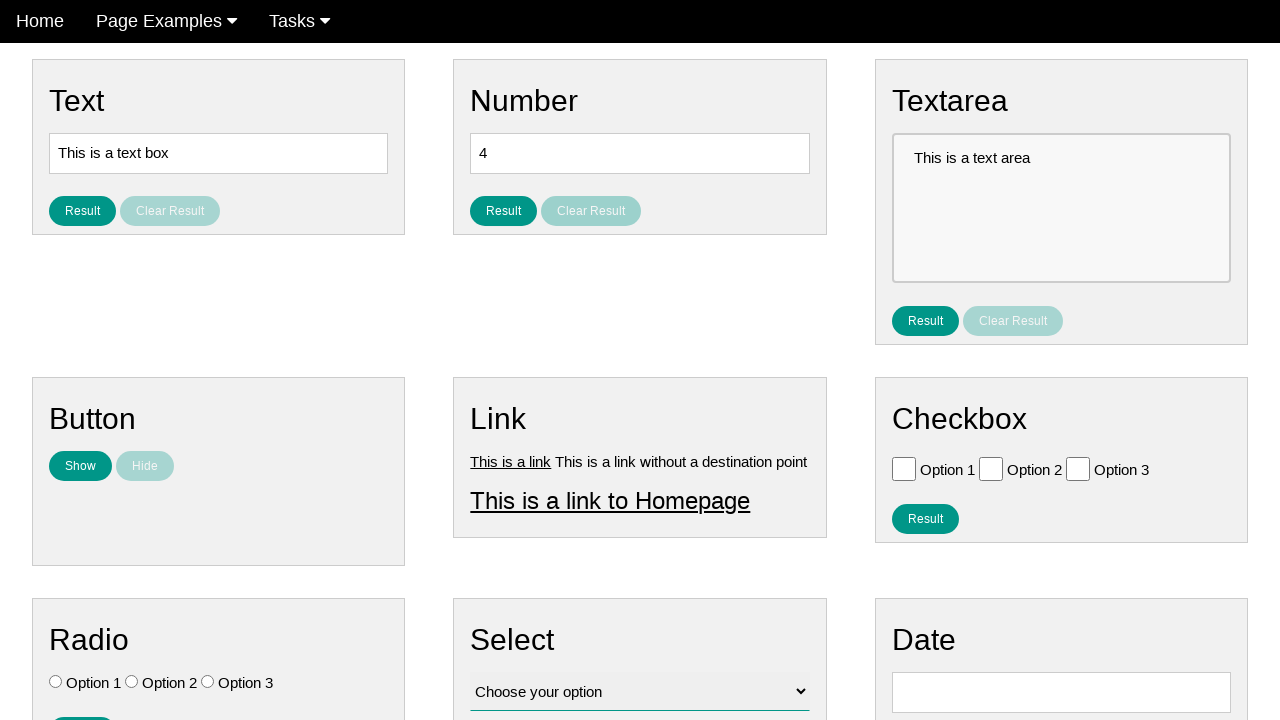

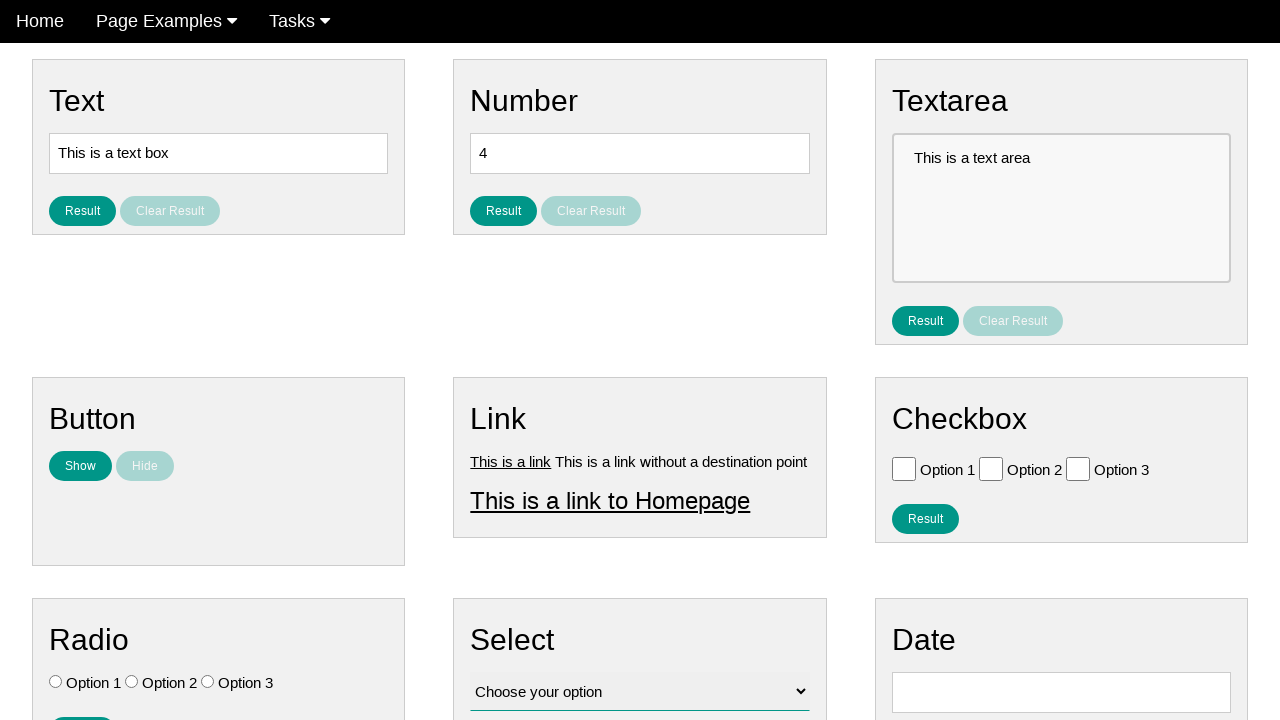